Tests clicking a primary button on the UI Testing Playground's class attribute challenge page, which tests the ability to locate elements by CSS class.

Starting URL: http://uitestingplayground.com/classattr

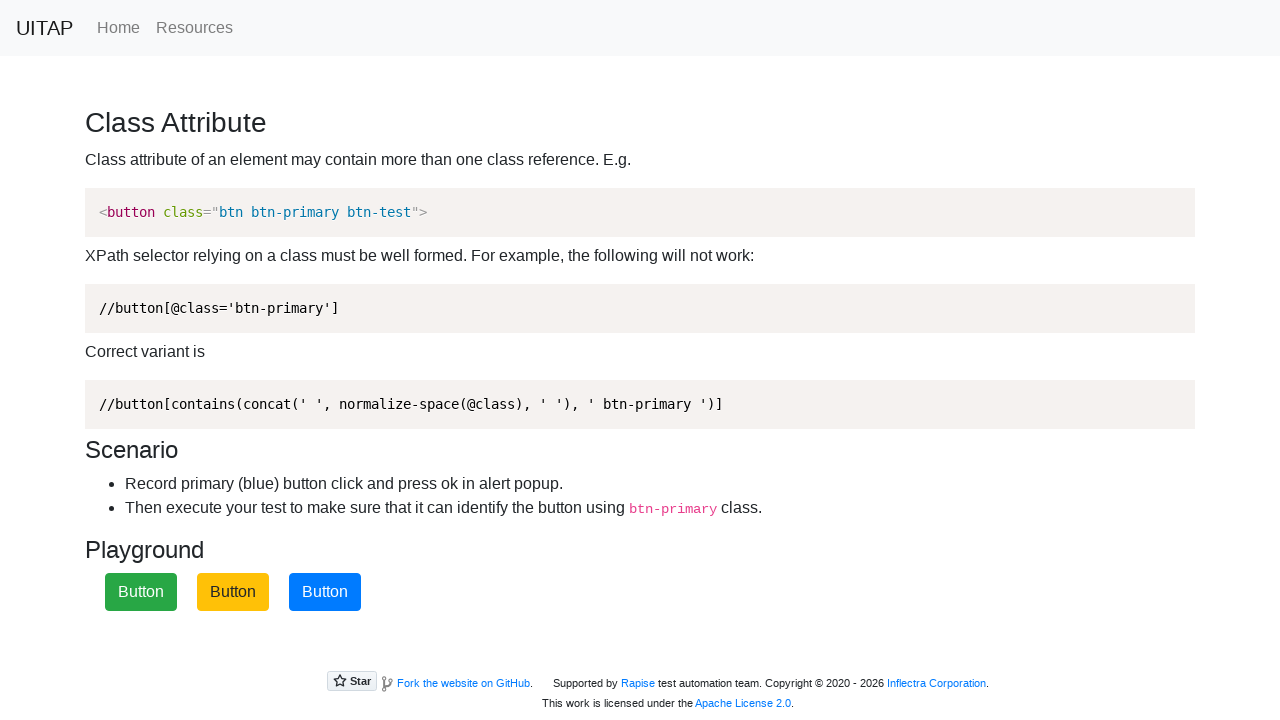

Navigated to UI Testing Playground class attribute challenge page
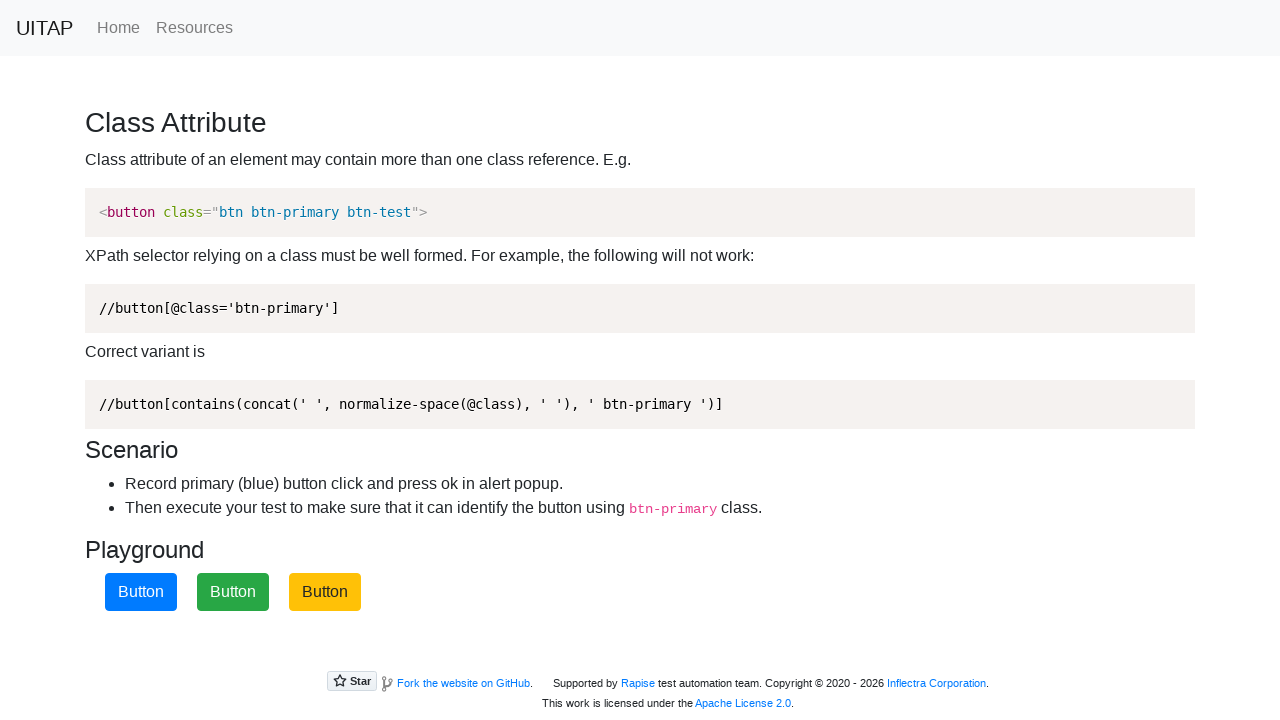

Clicked the primary button located by CSS class attributes at (141, 592) on .btn.btn-primary
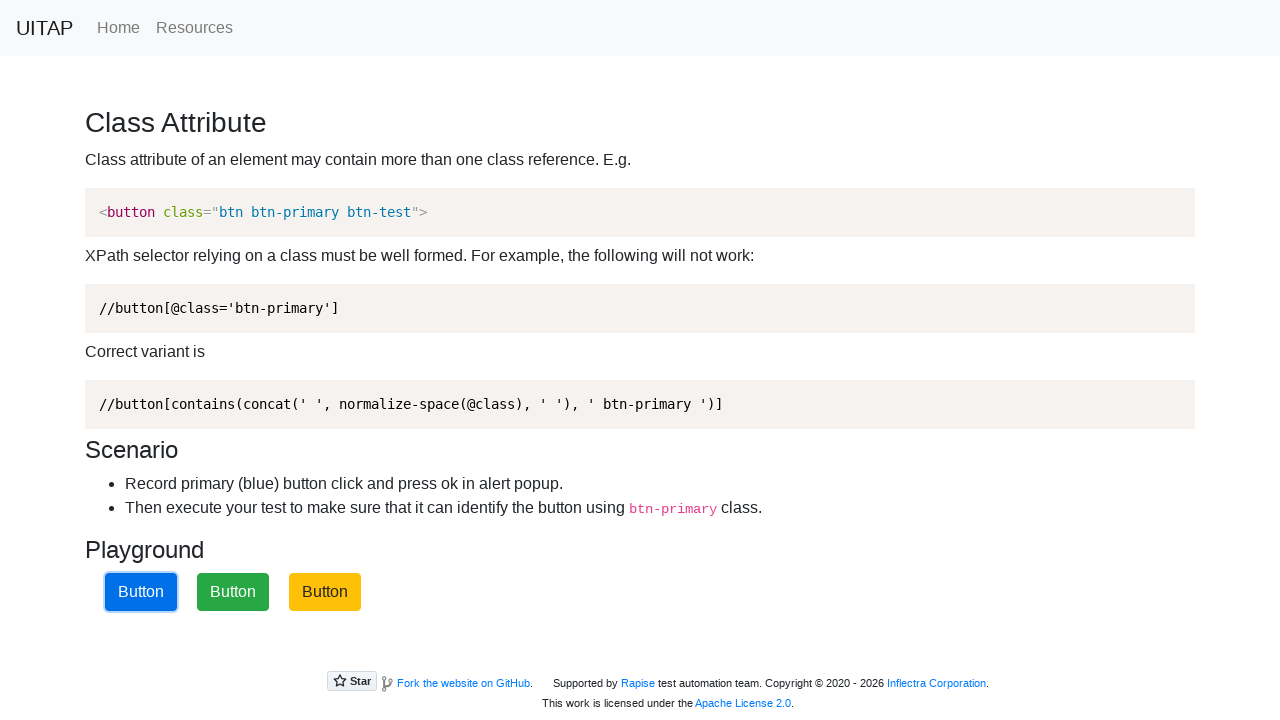

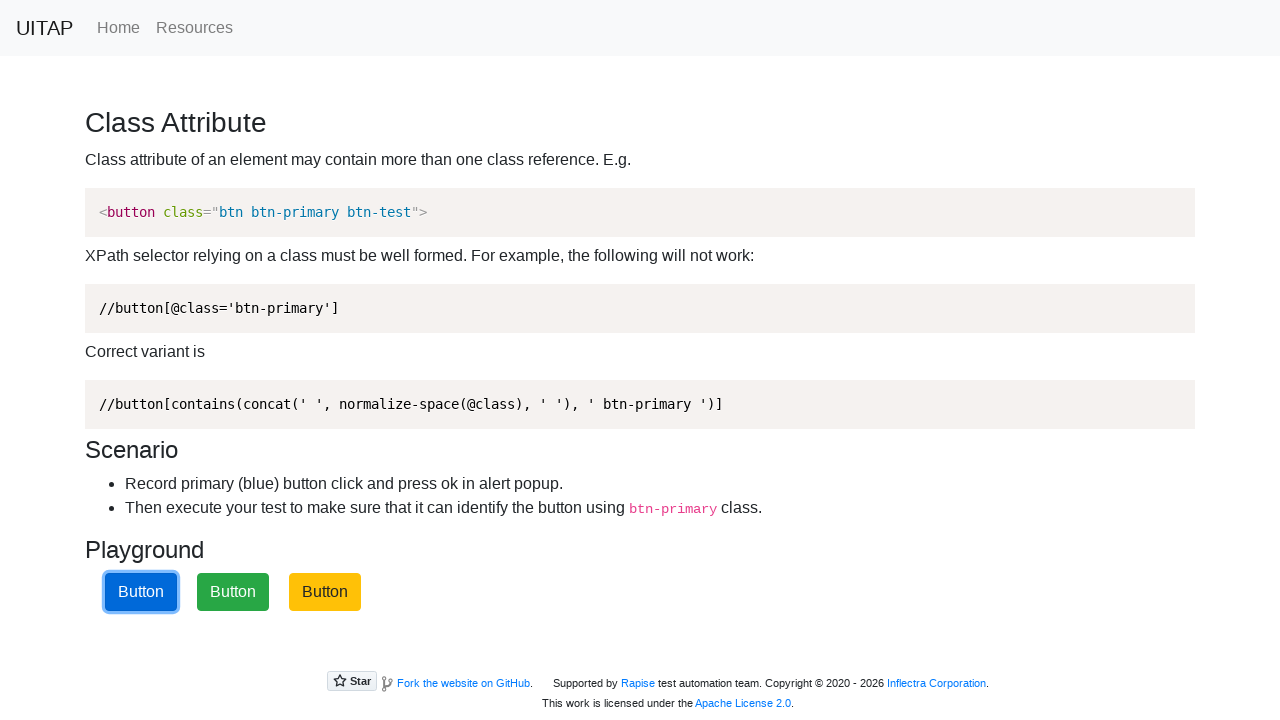